Tests various button interactions including clicking, checking navigation, verifying button properties like enabled state, location, color, and size

Starting URL: https://leafground.com/button.xhtml

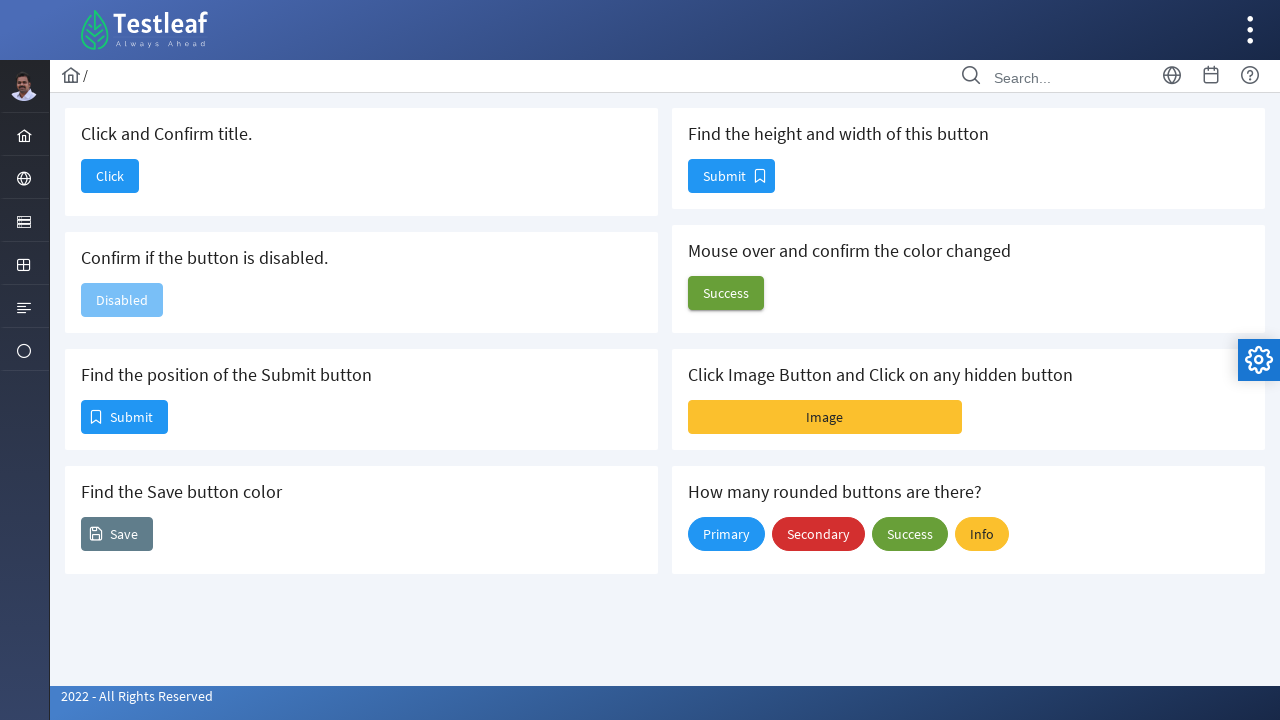

Clicked first button to navigate to Dashboard at (110, 176) on #j_idt88\:j_idt90
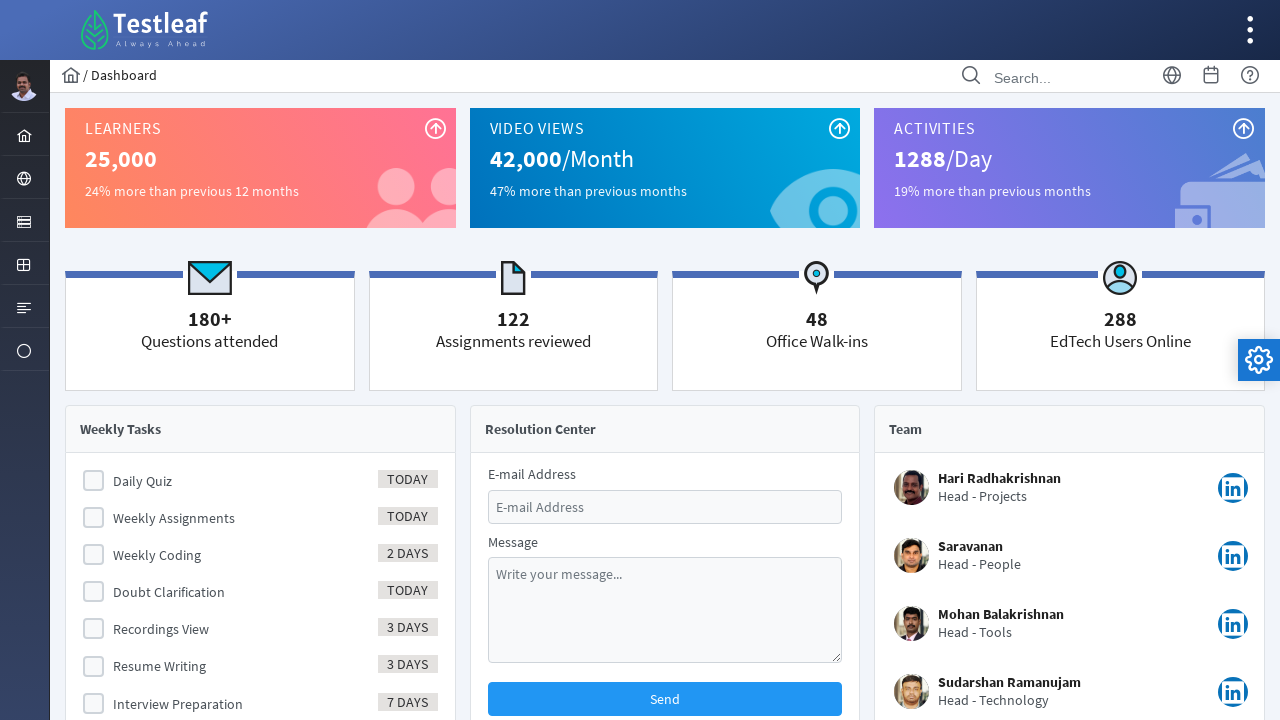

Waited for page load state
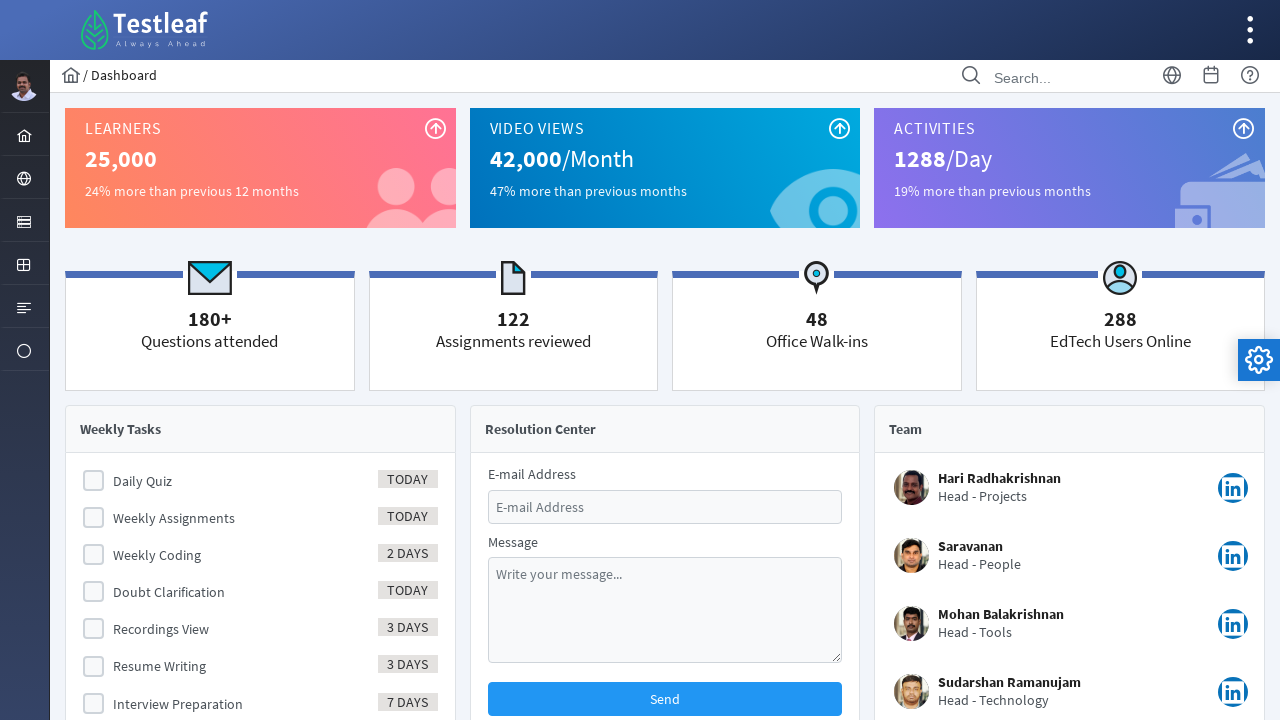

Verified Dashboard page loaded successfully
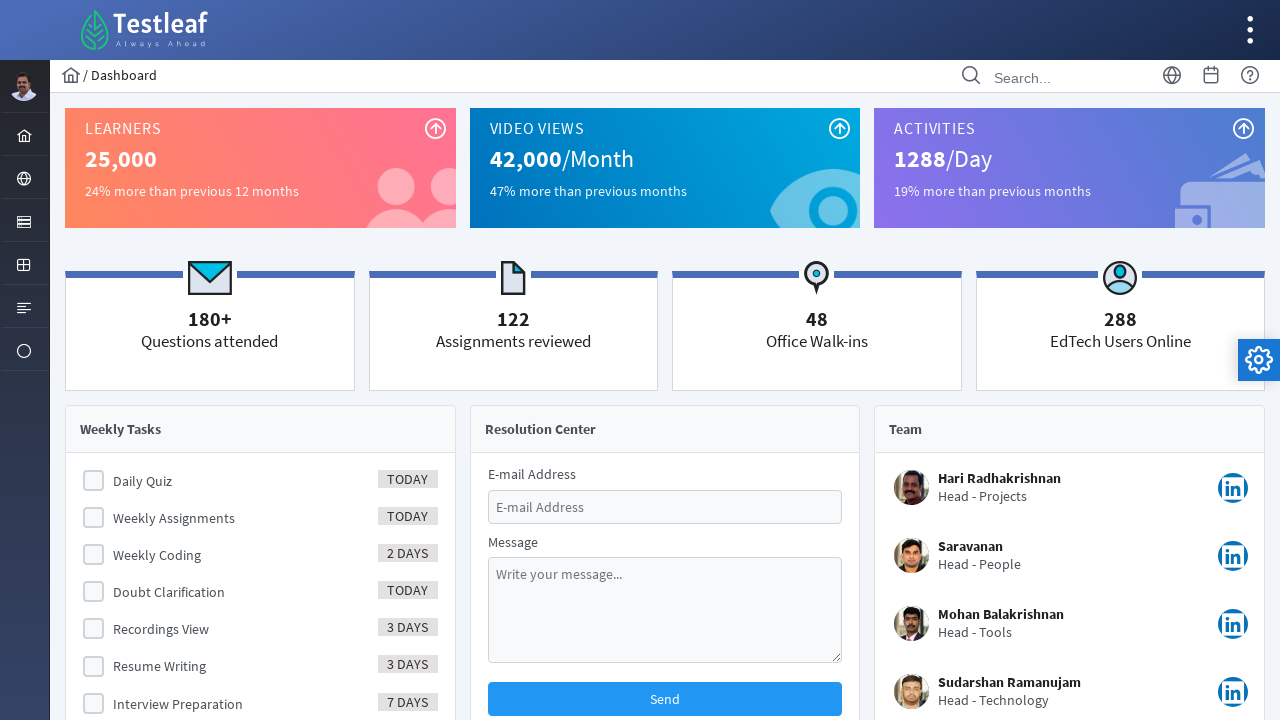

Navigated back to button page
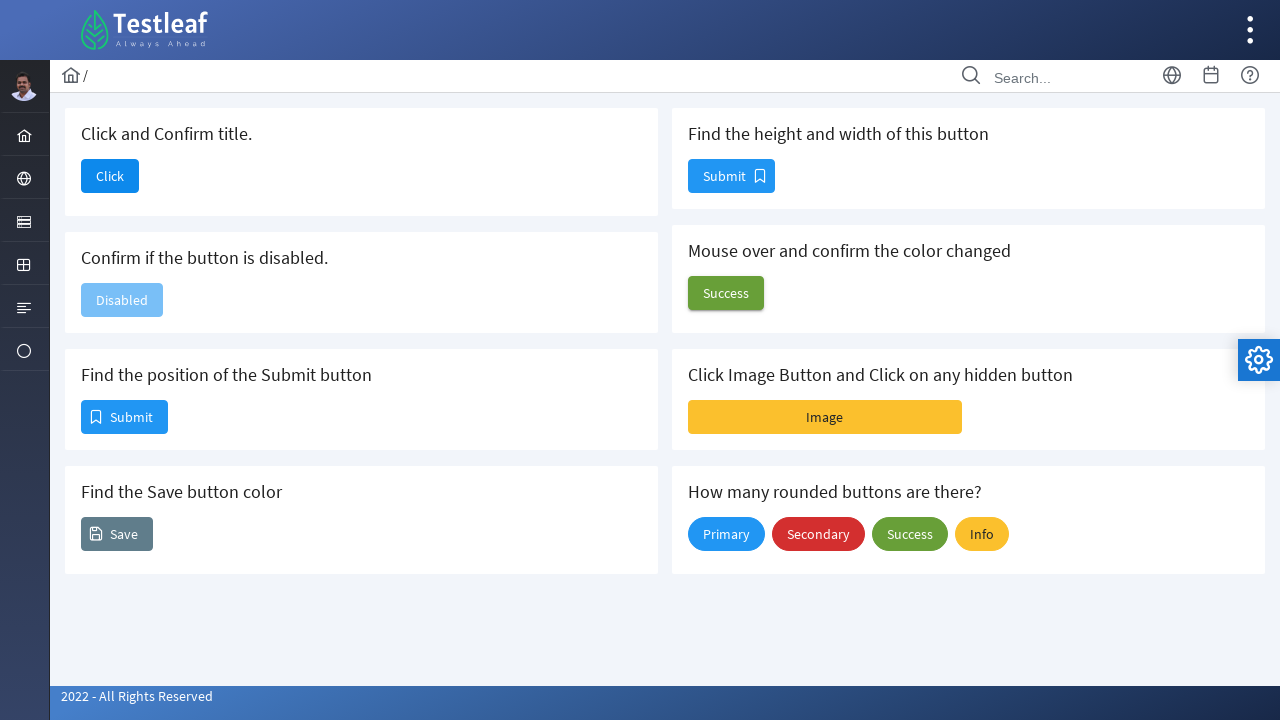

Checked if first button is enabled
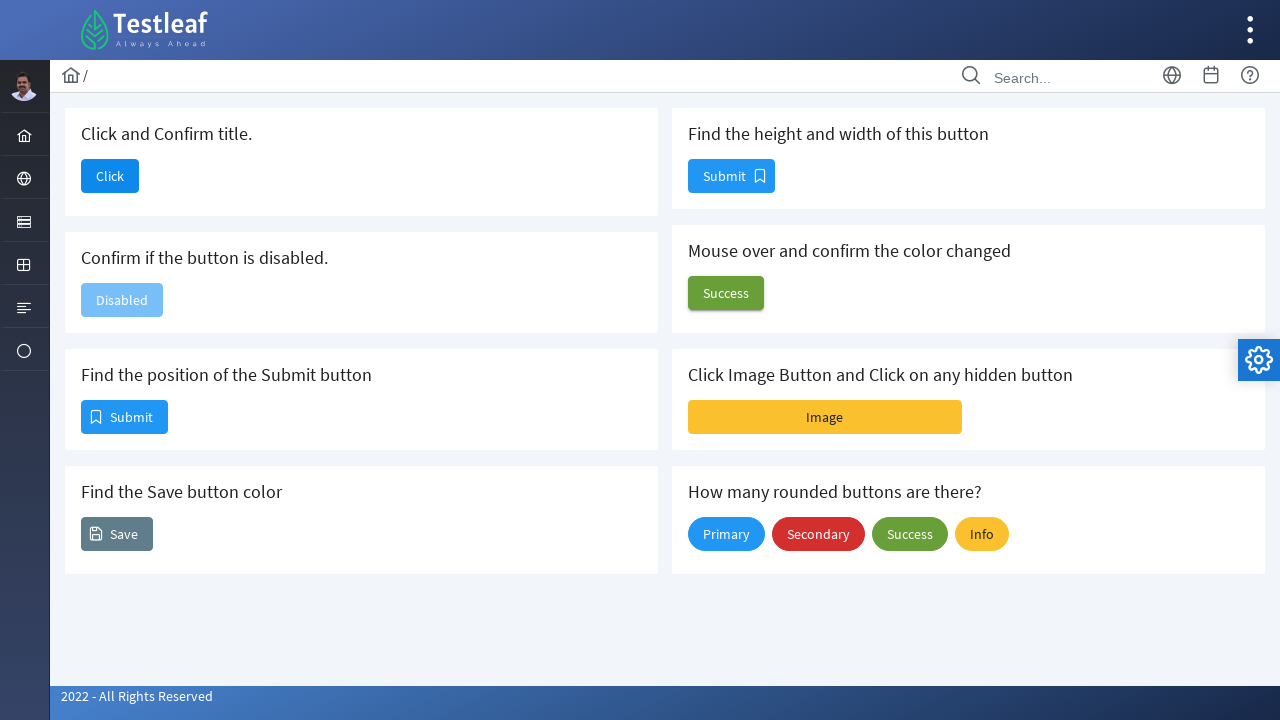

Button enabled state: True
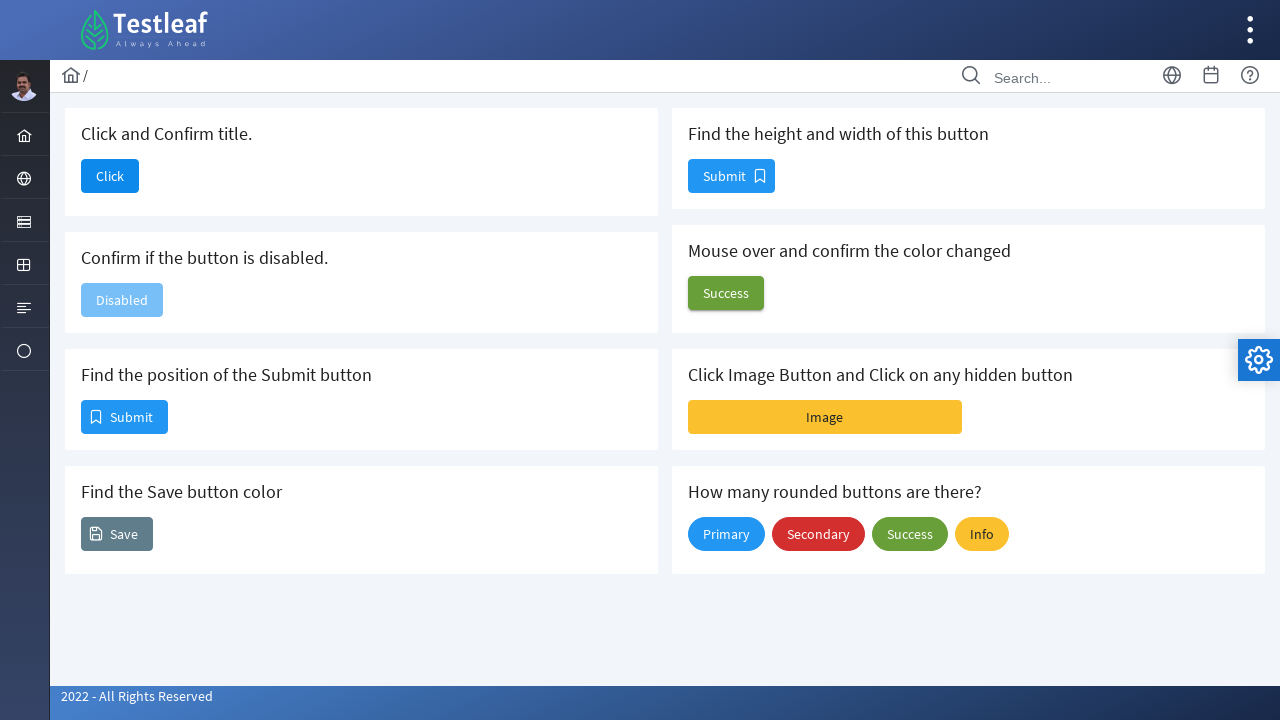

Retrieved bounding box of position button
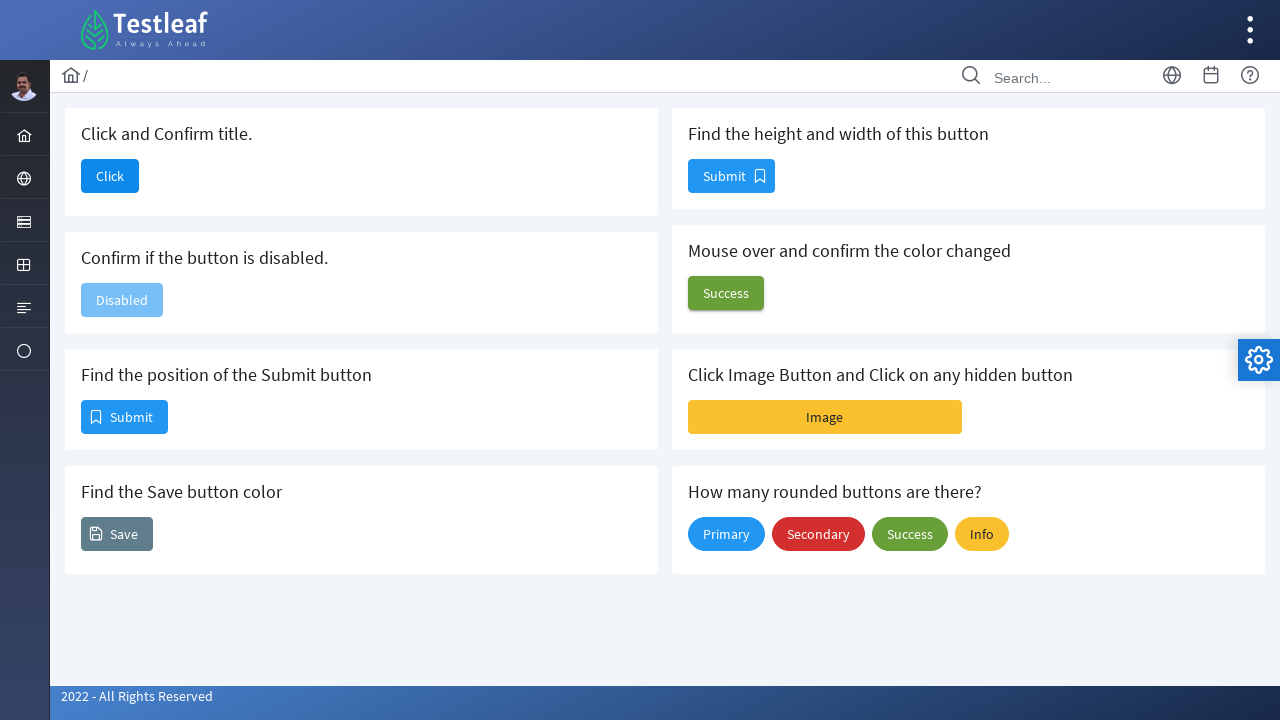

Button position determined: x=81, y=517
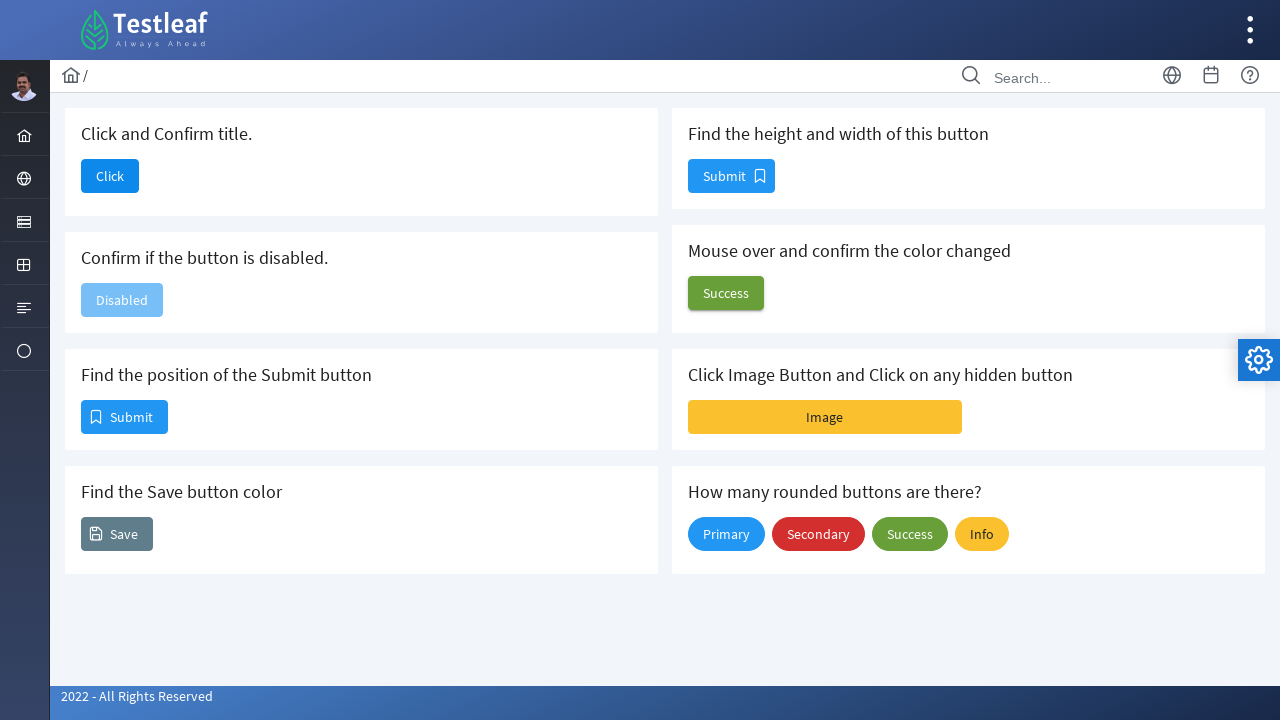

Retrieved button background color
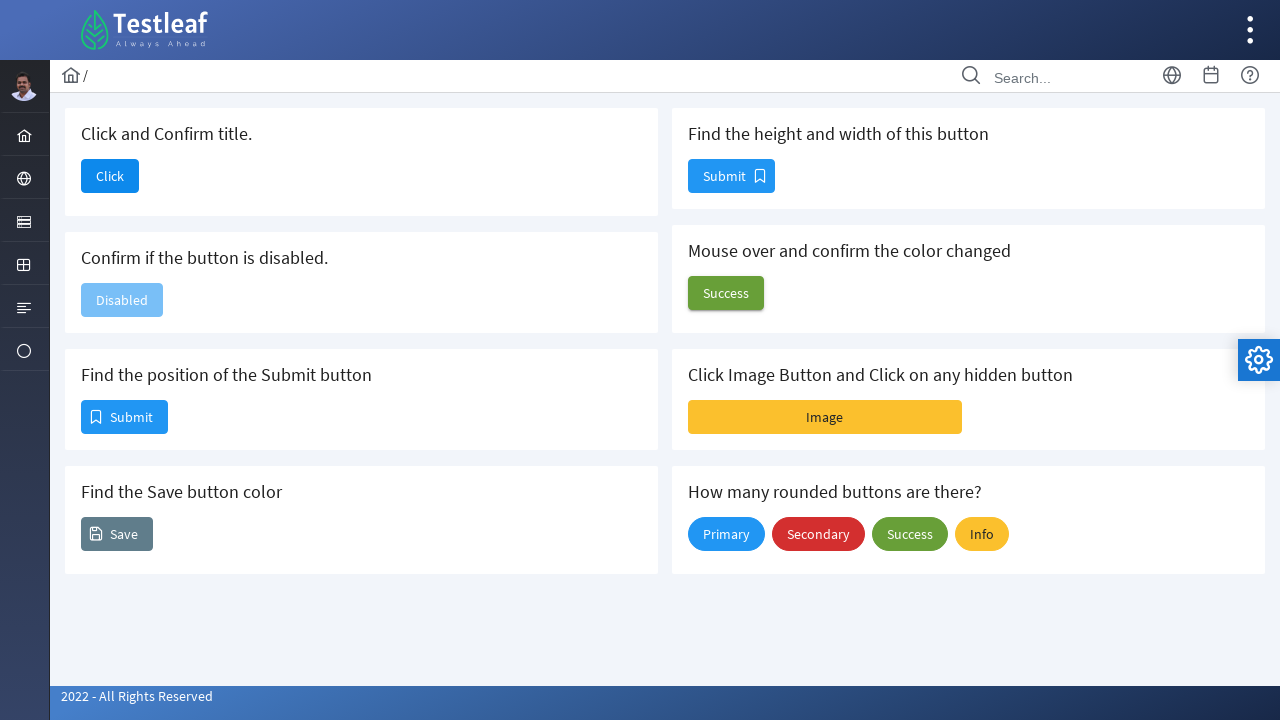

Retrieved button text color
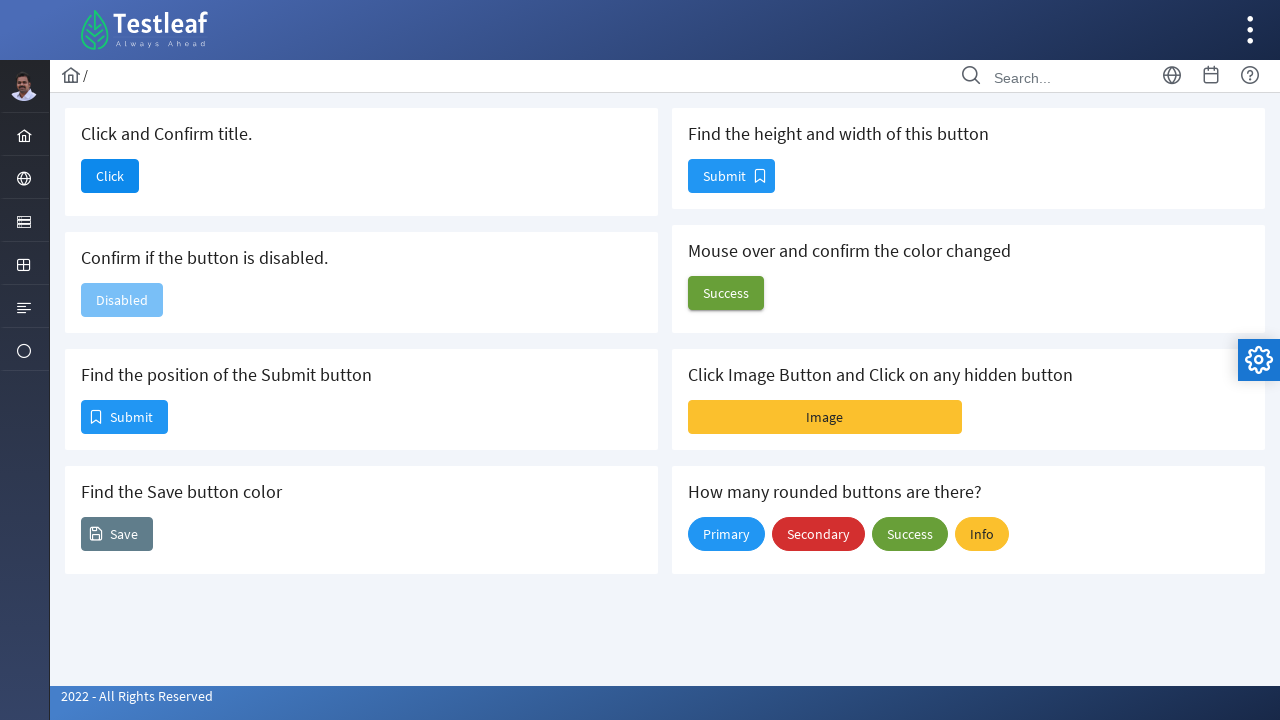

Button colors determined: background=rgb(96, 125, 139), text=rgb(255, 255, 255)
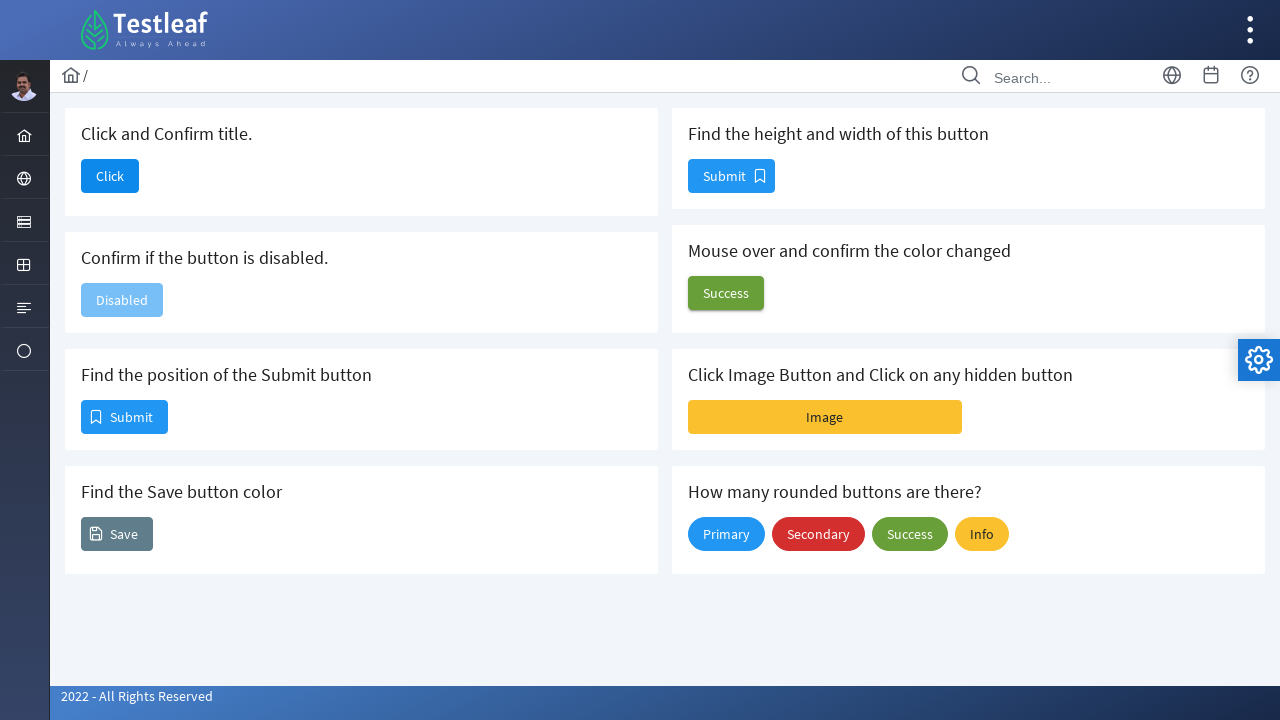

Retrieved bounding box of size button
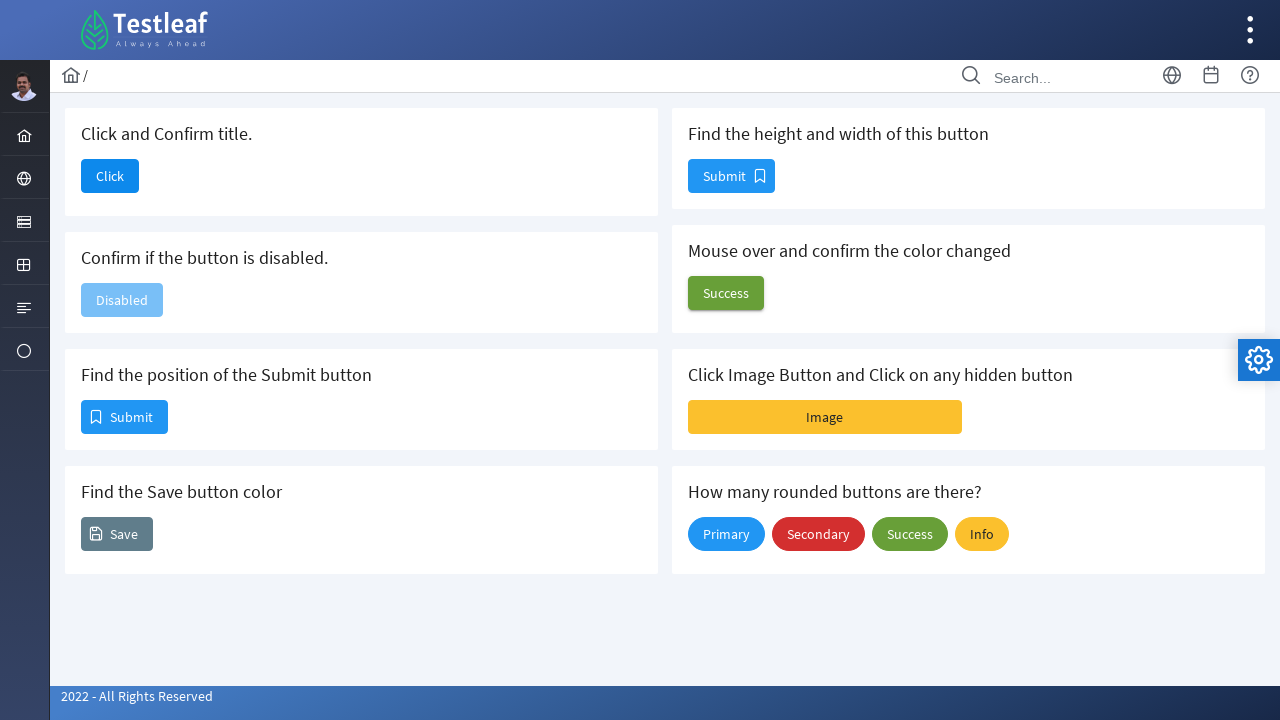

Button size determined: width=87, height=34
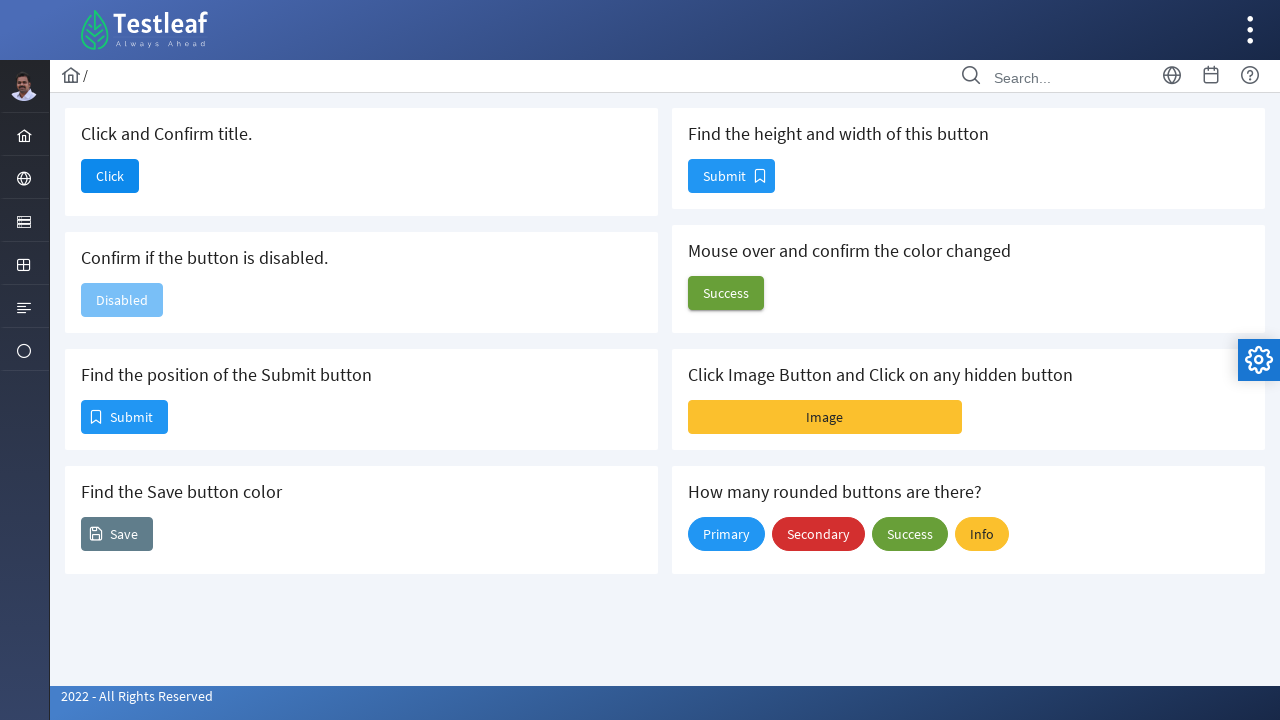

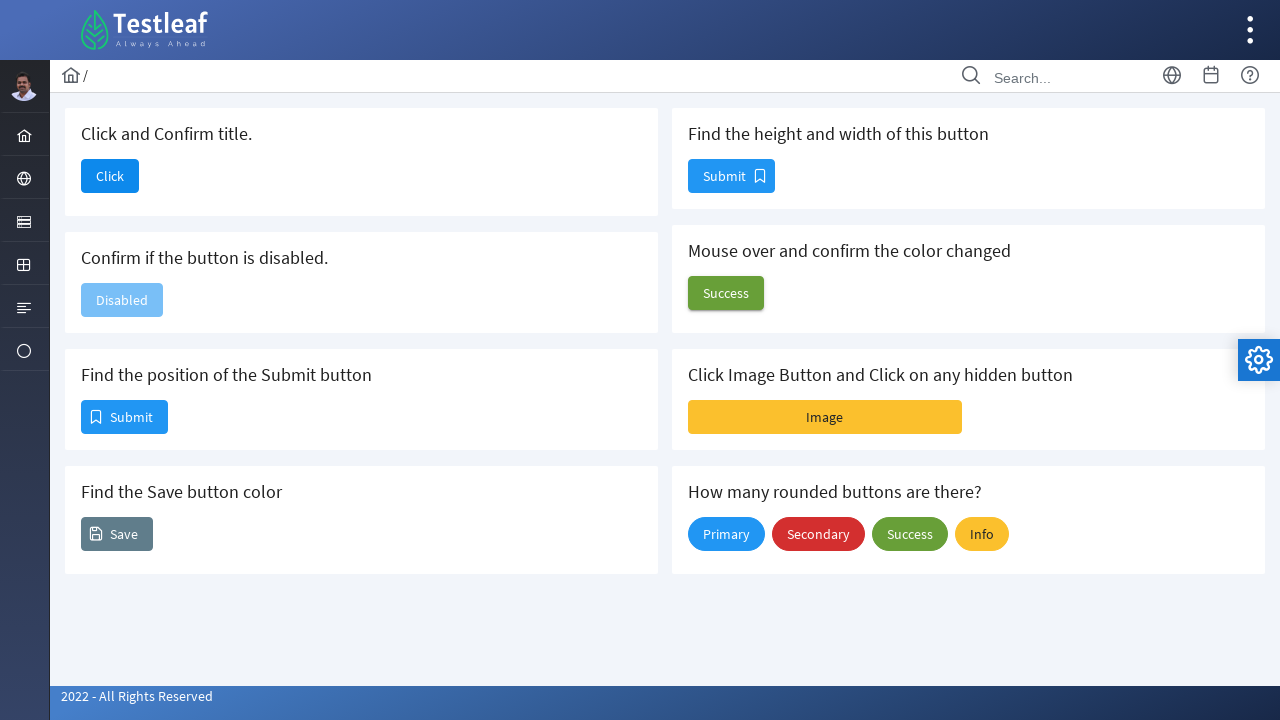